Tests navigation from the book store page to the registration page by clicking the login button and then the New User button on the login page

Starting URL: https://demoqa.com/books

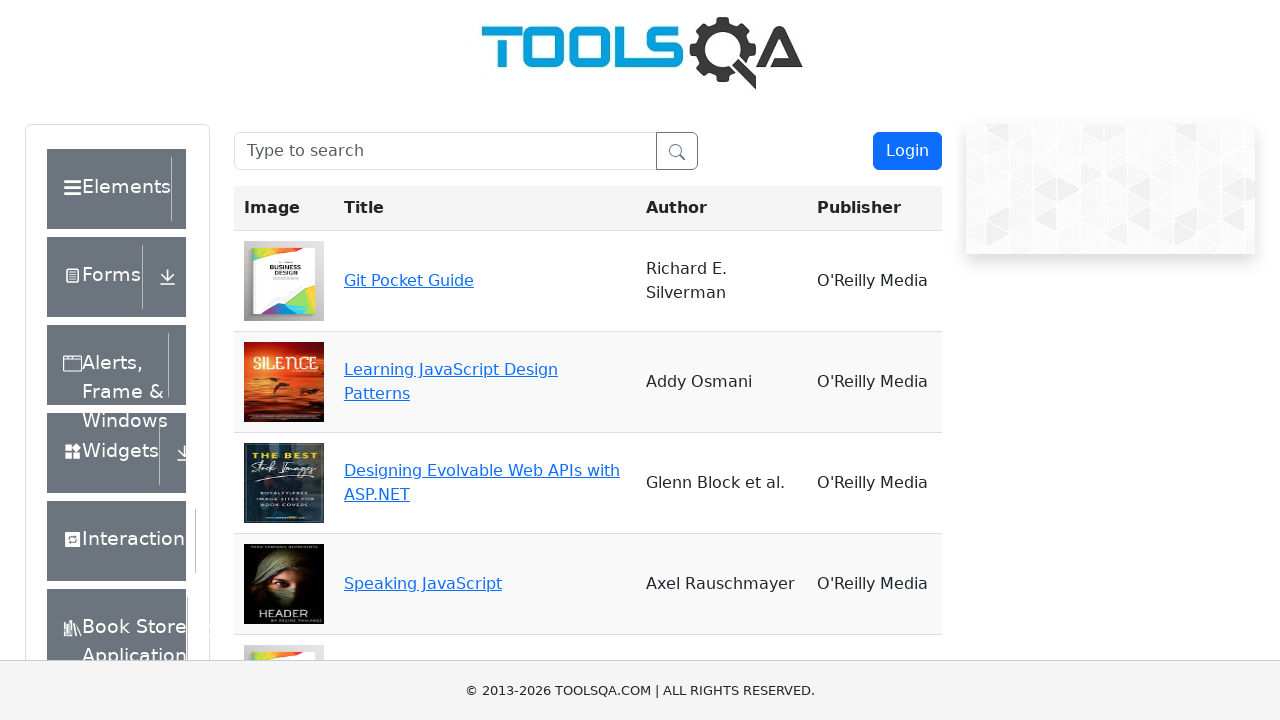

Clicked login button on book store page at (907, 151) on #login
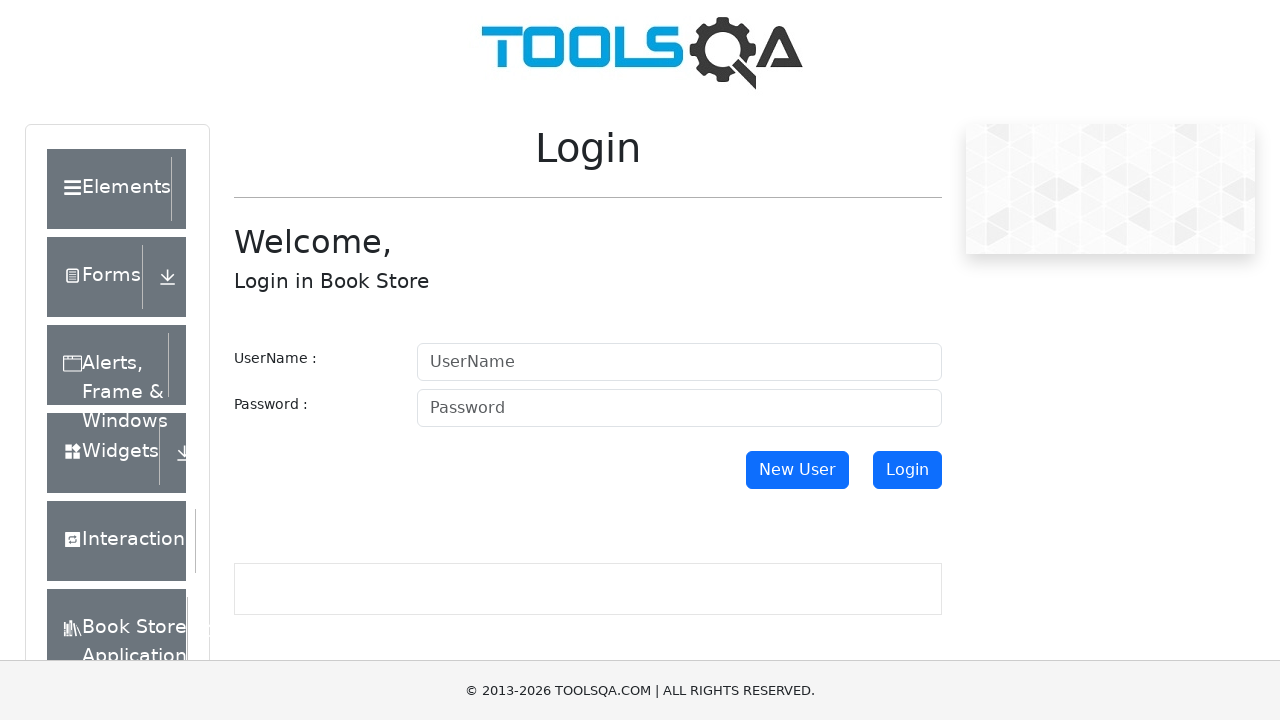

Navigated to login page
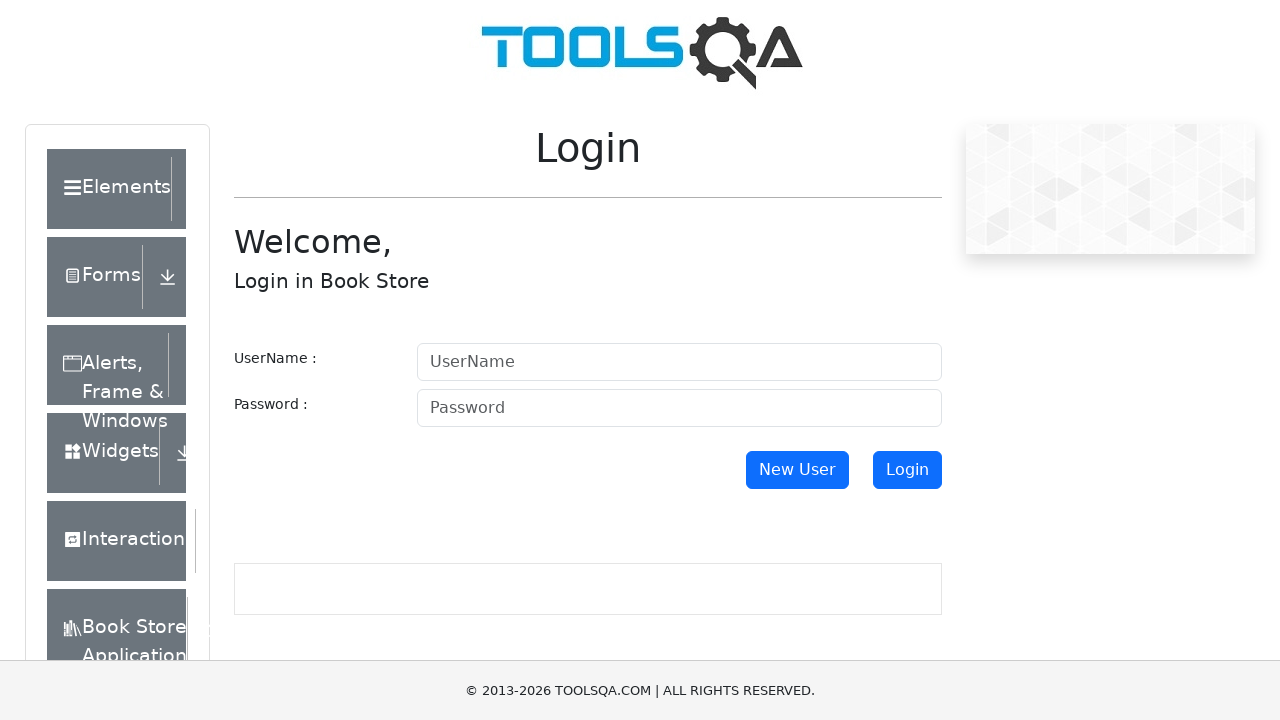

Scrolled down to view New User button
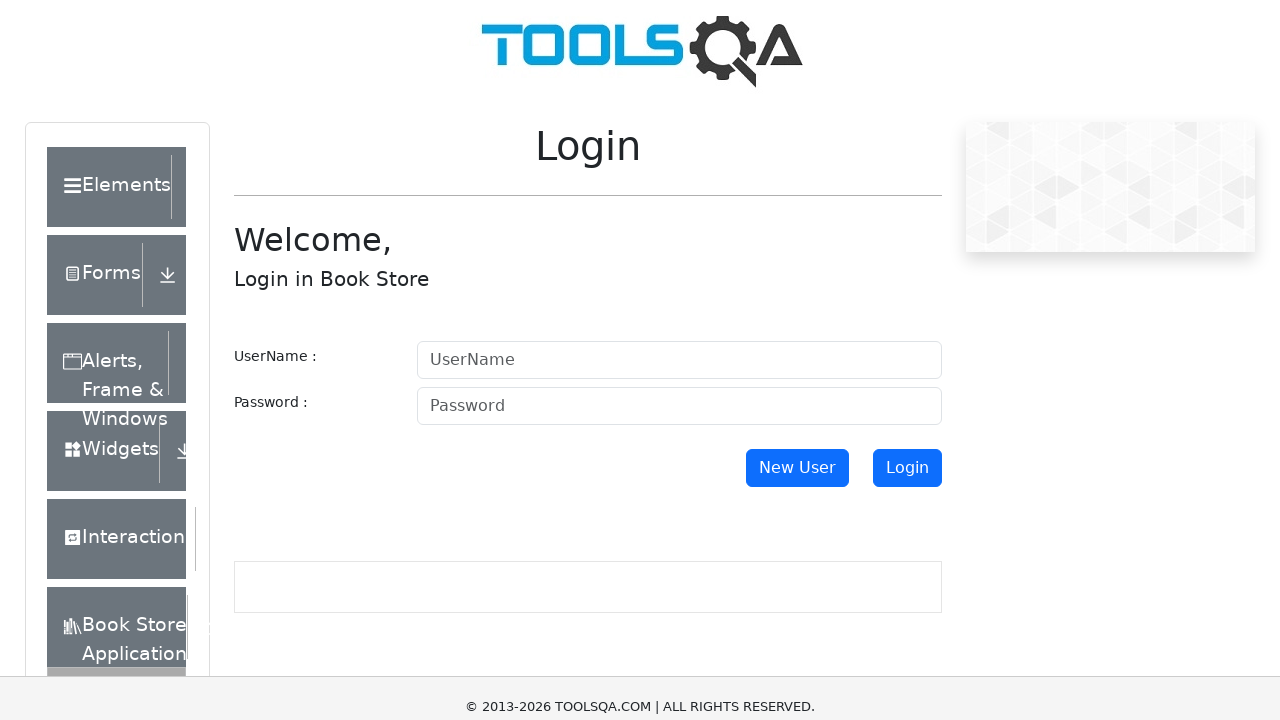

Clicked New User button on login page at (797, 132) on #newUser
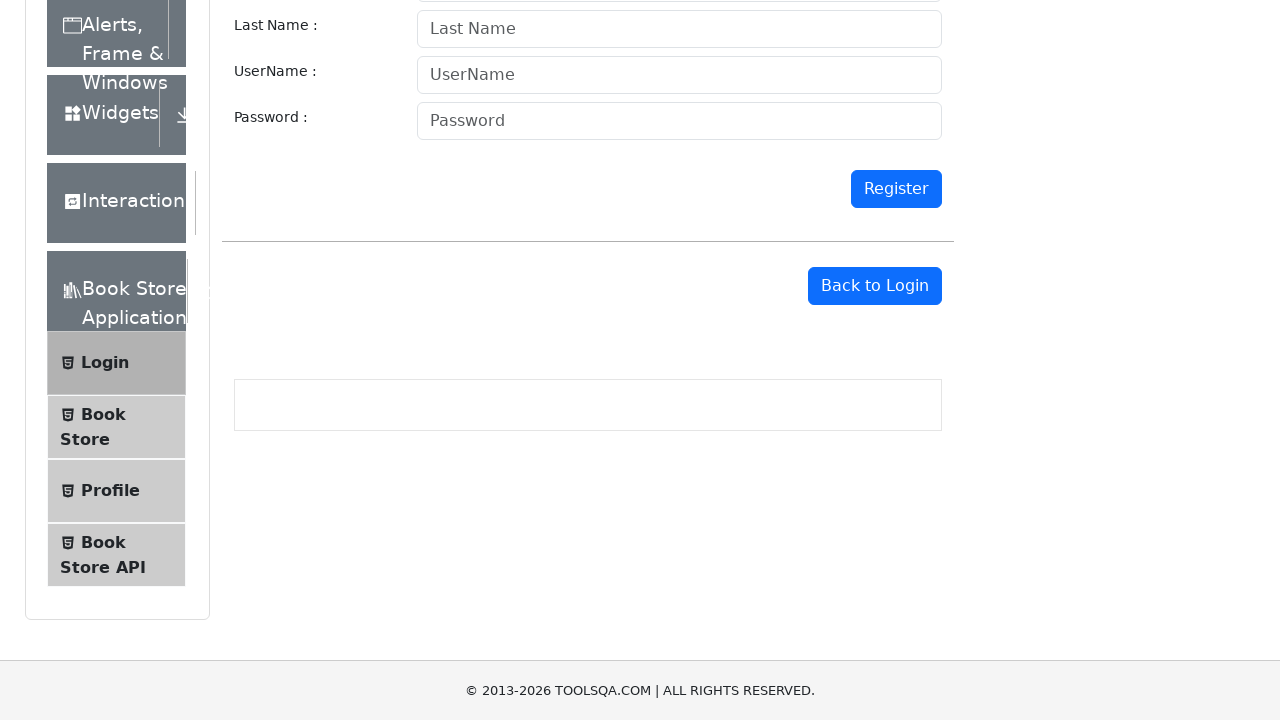

Navigated to registration page
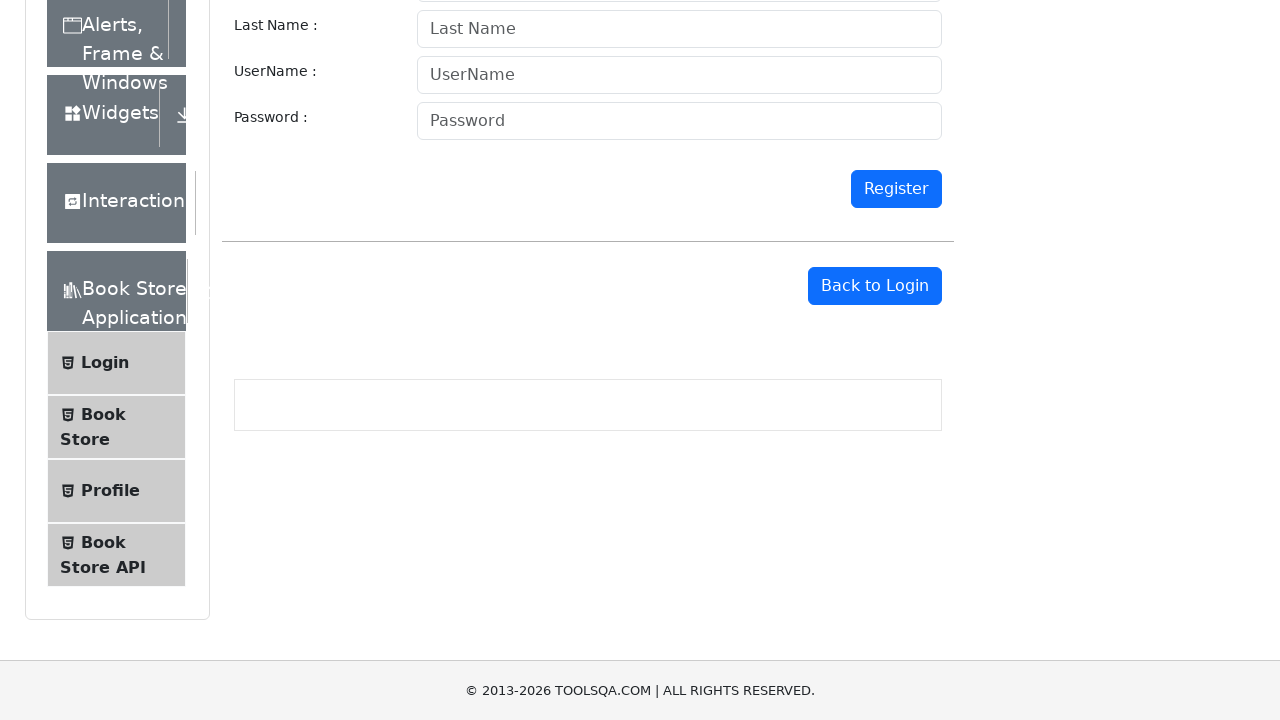

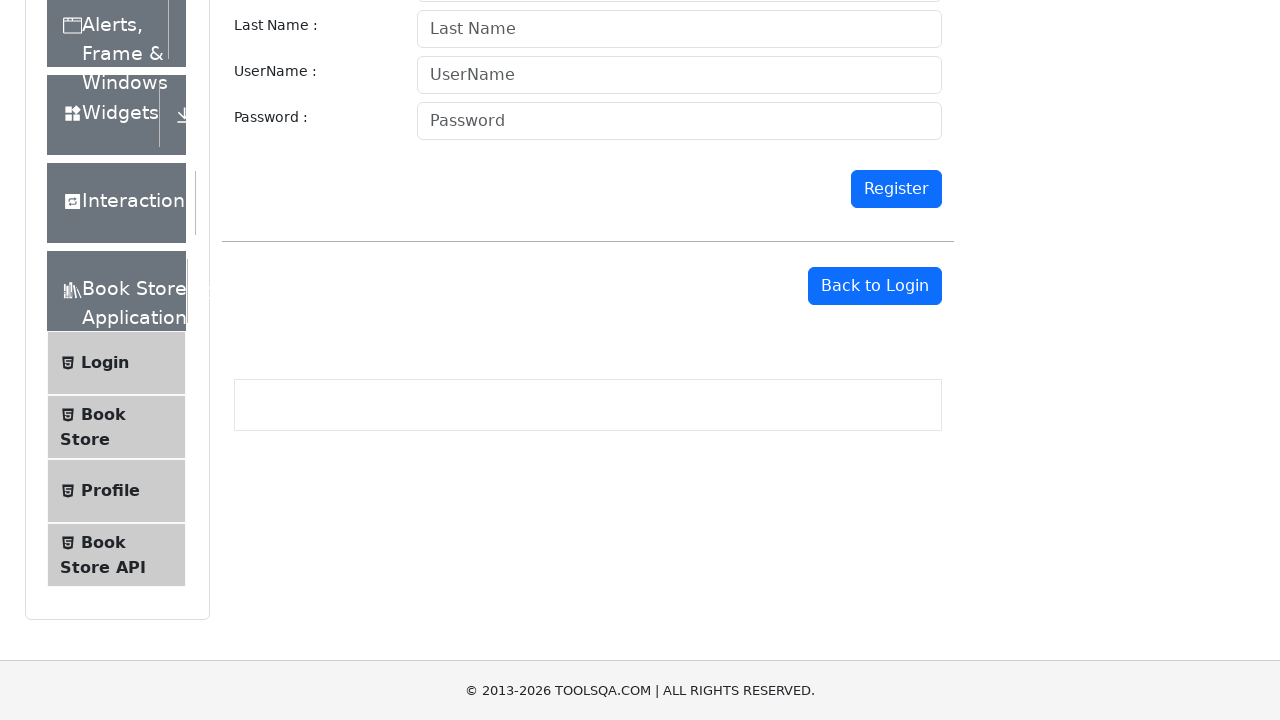